Tests that whitespace is trimmed from edited todo text

Starting URL: https://demo.playwright.dev/todomvc

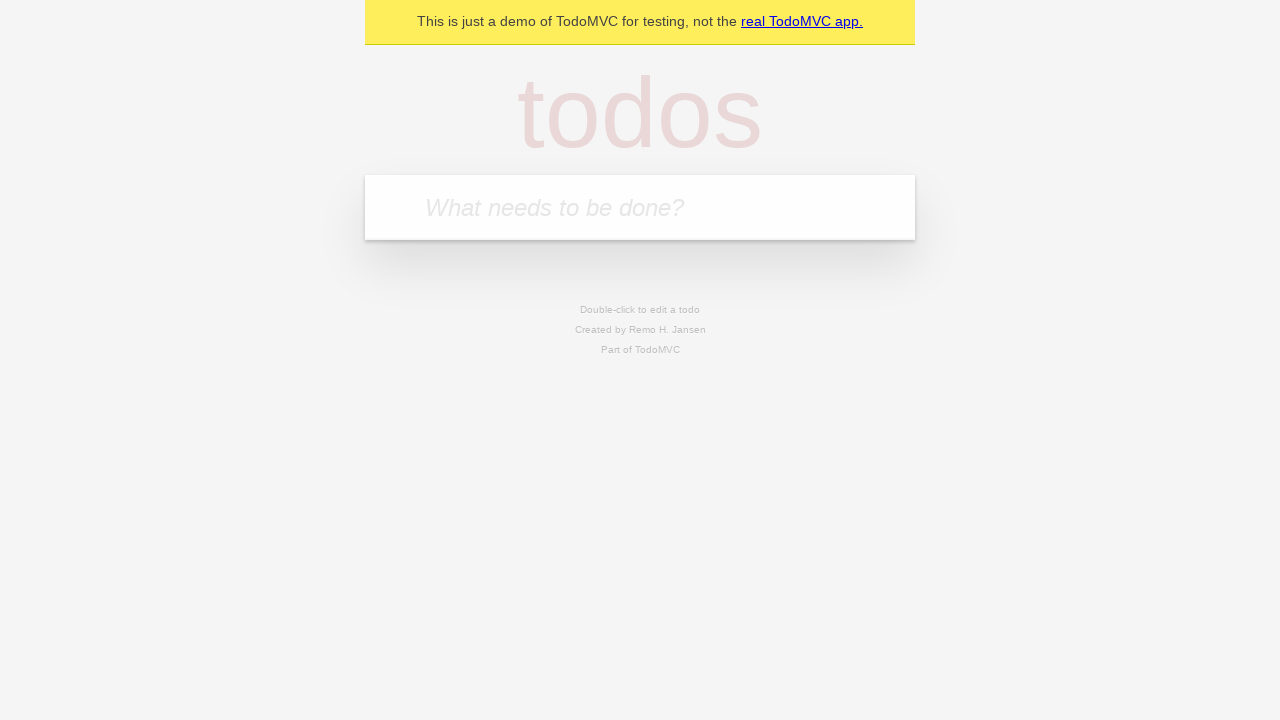

Filled new todo field with 'buy some cheese' on internal:attr=[placeholder="What needs to be done?"i]
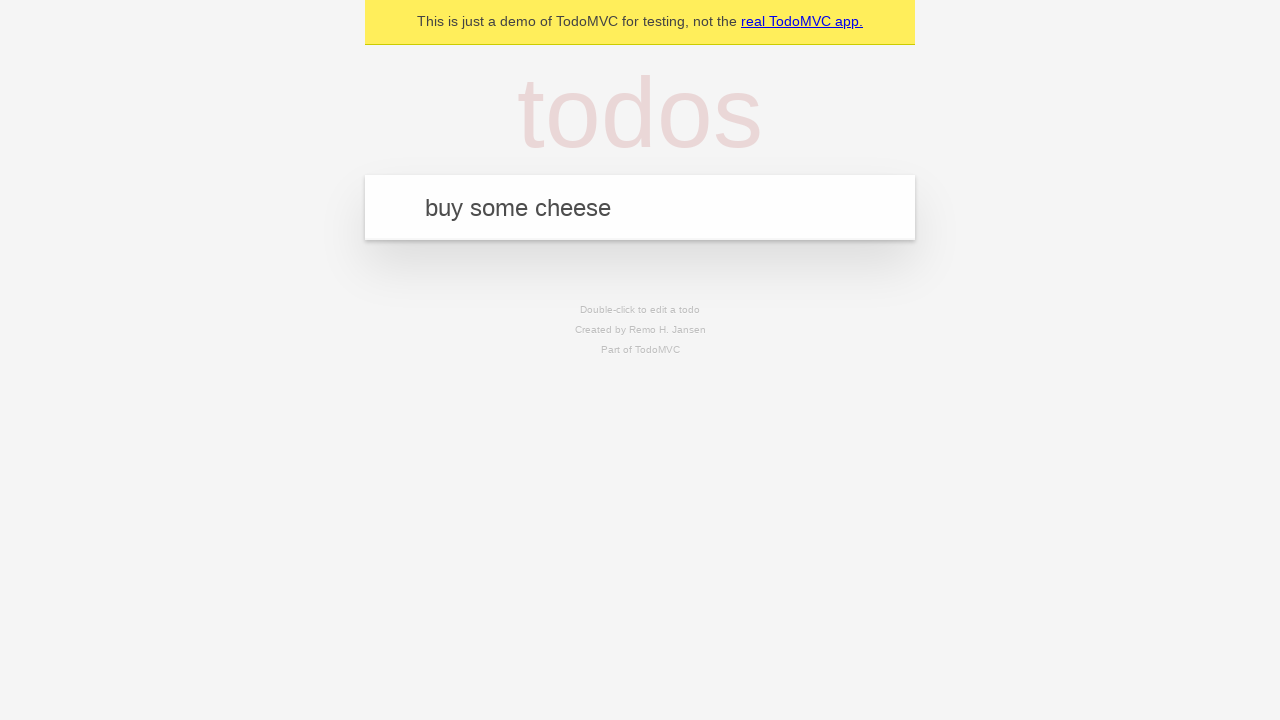

Pressed Enter to create todo 'buy some cheese' on internal:attr=[placeholder="What needs to be done?"i]
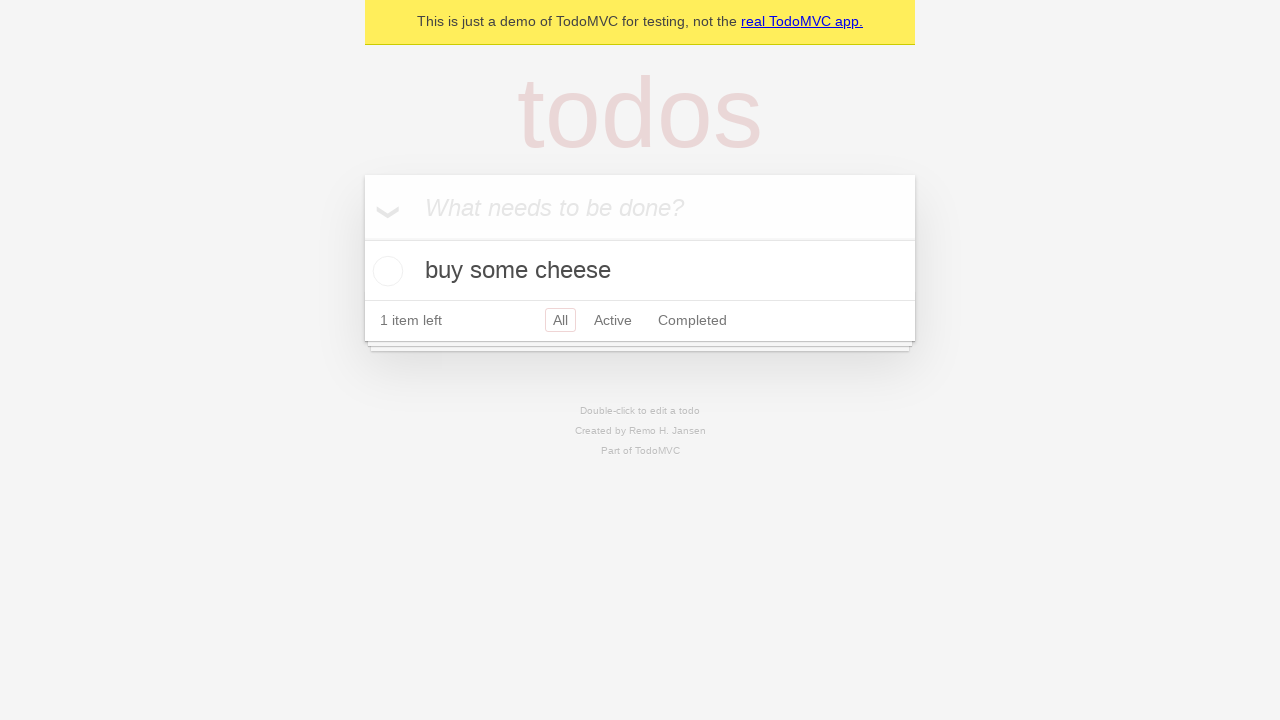

Filled new todo field with 'feed the cat' on internal:attr=[placeholder="What needs to be done?"i]
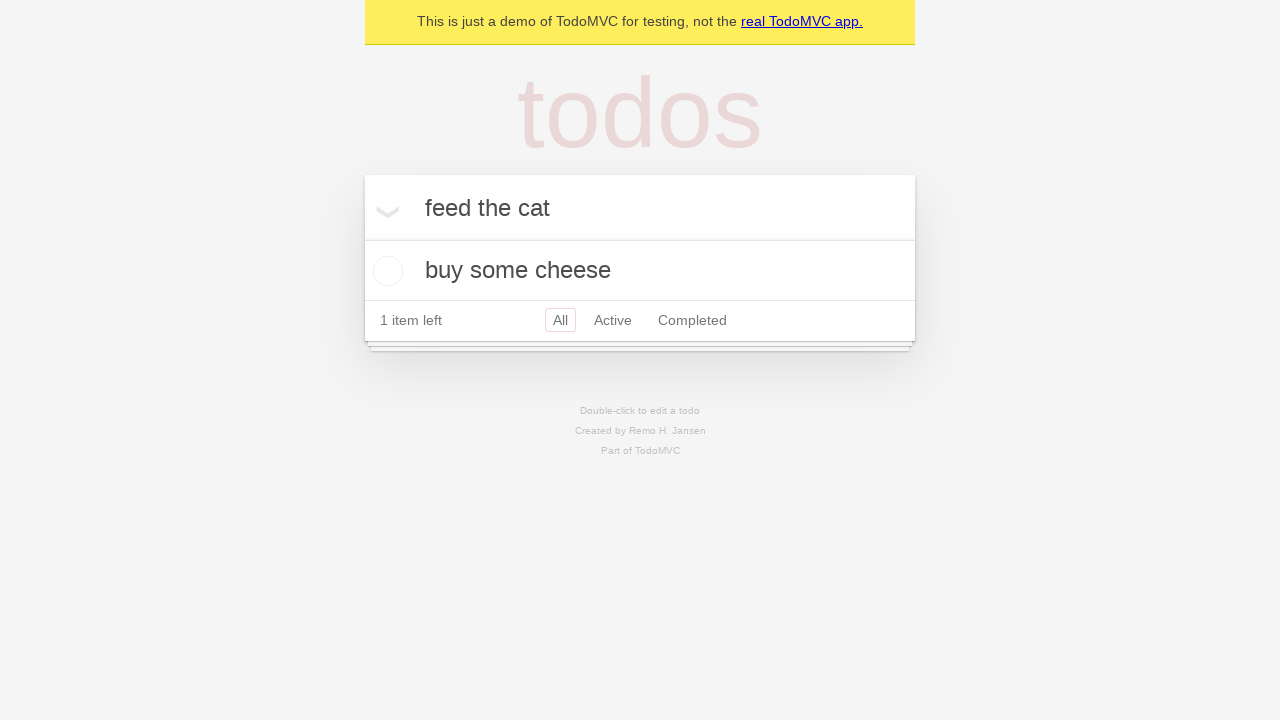

Pressed Enter to create todo 'feed the cat' on internal:attr=[placeholder="What needs to be done?"i]
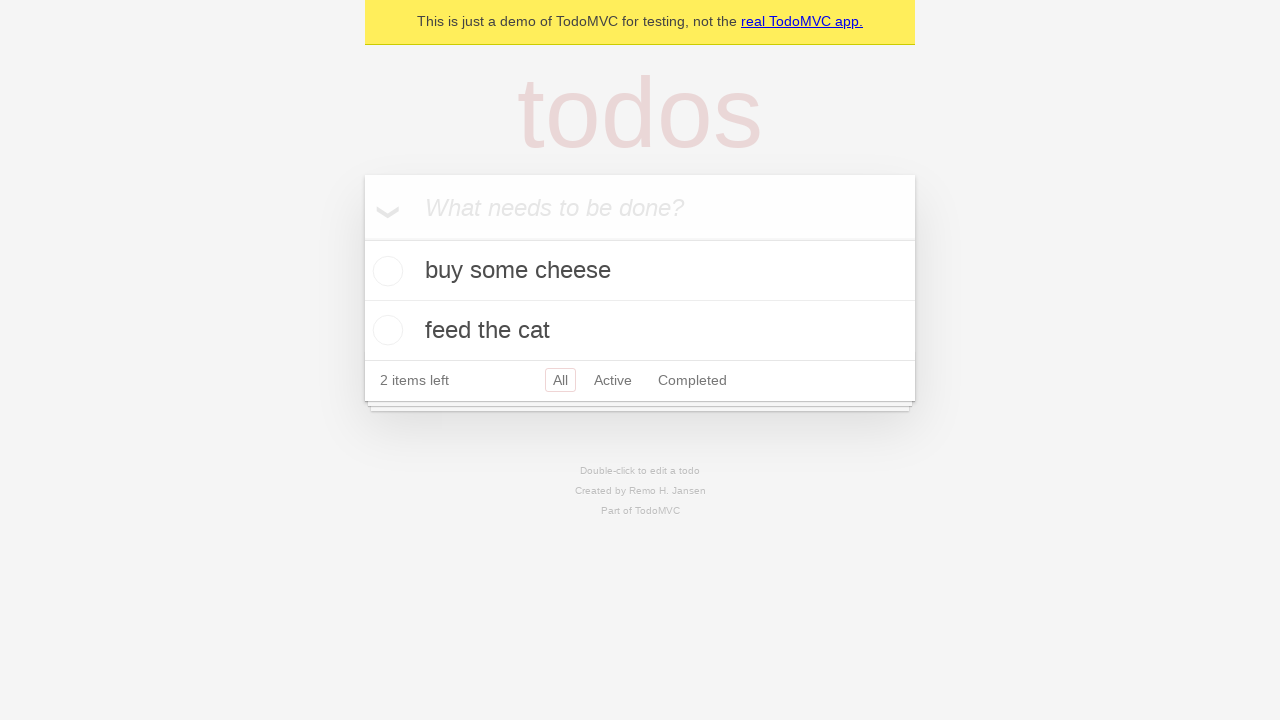

Filled new todo field with 'book a doctors appointment' on internal:attr=[placeholder="What needs to be done?"i]
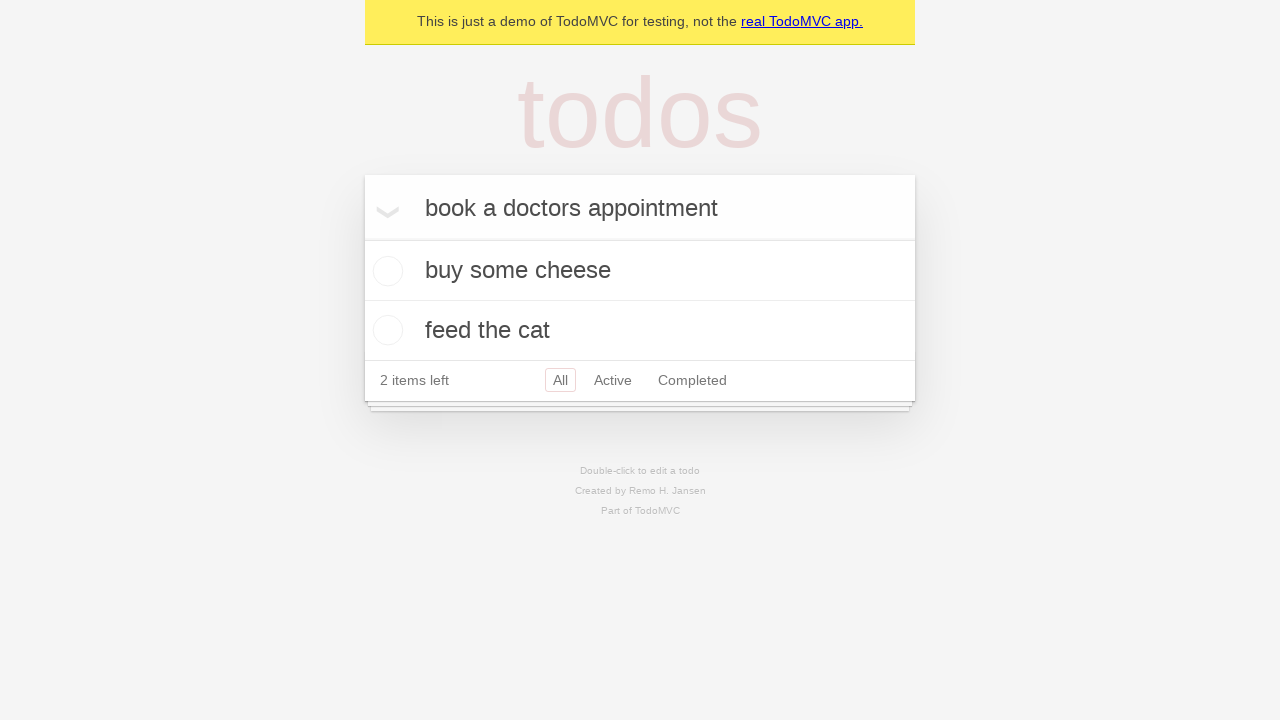

Pressed Enter to create todo 'book a doctors appointment' on internal:attr=[placeholder="What needs to be done?"i]
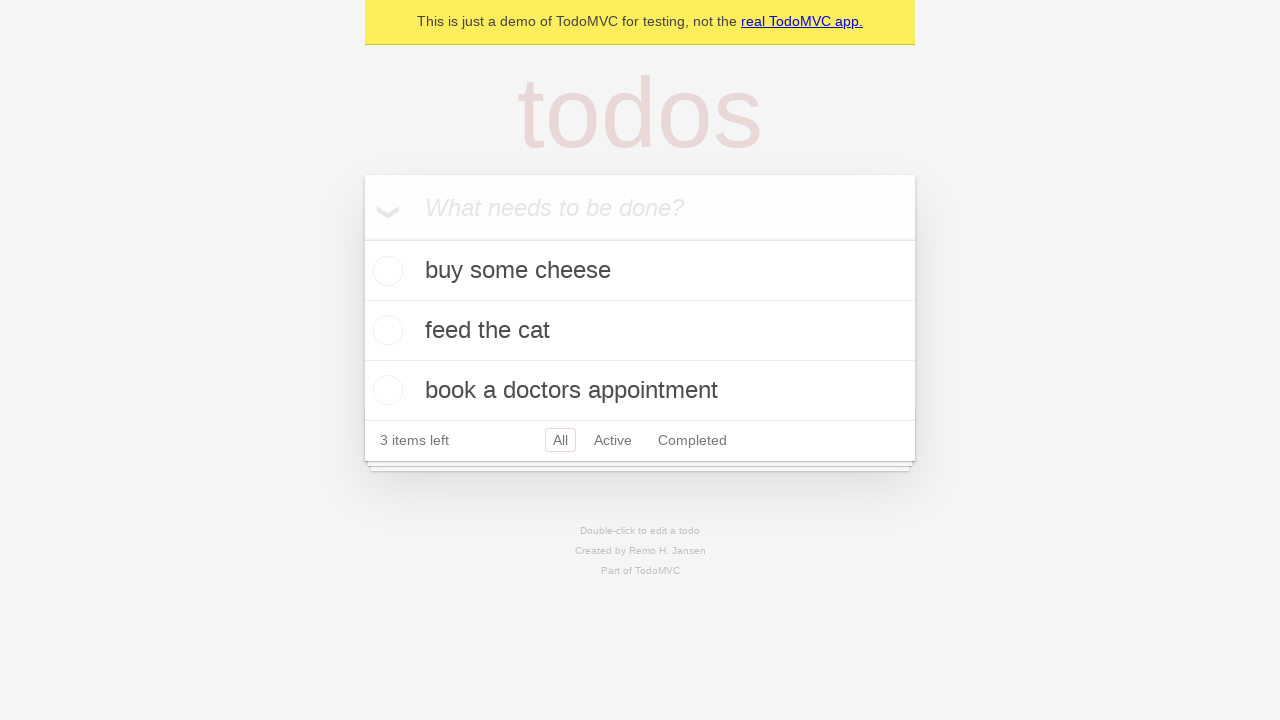

Double-clicked second todo item to enter edit mode at (640, 331) on internal:testid=[data-testid="todo-item"s] >> nth=1
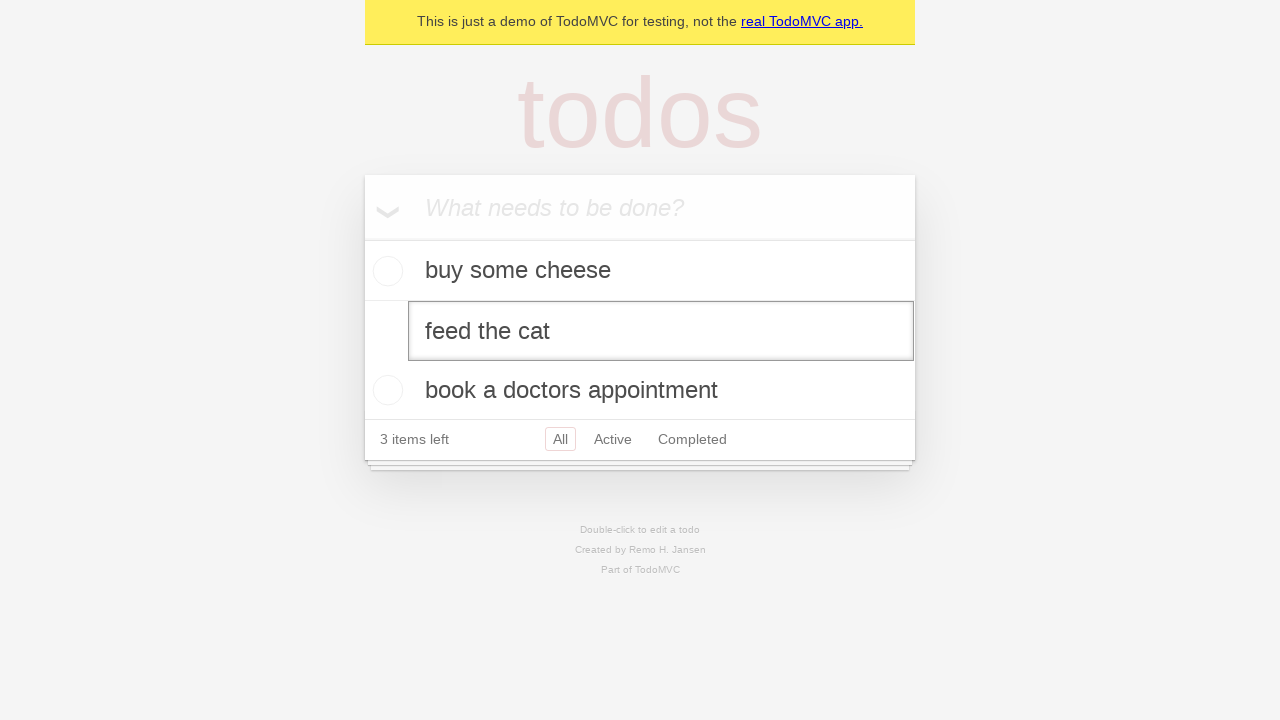

Filled edit field with text containing leading and trailing whitespace on internal:testid=[data-testid="todo-item"s] >> nth=1 >> internal:role=textbox[nam
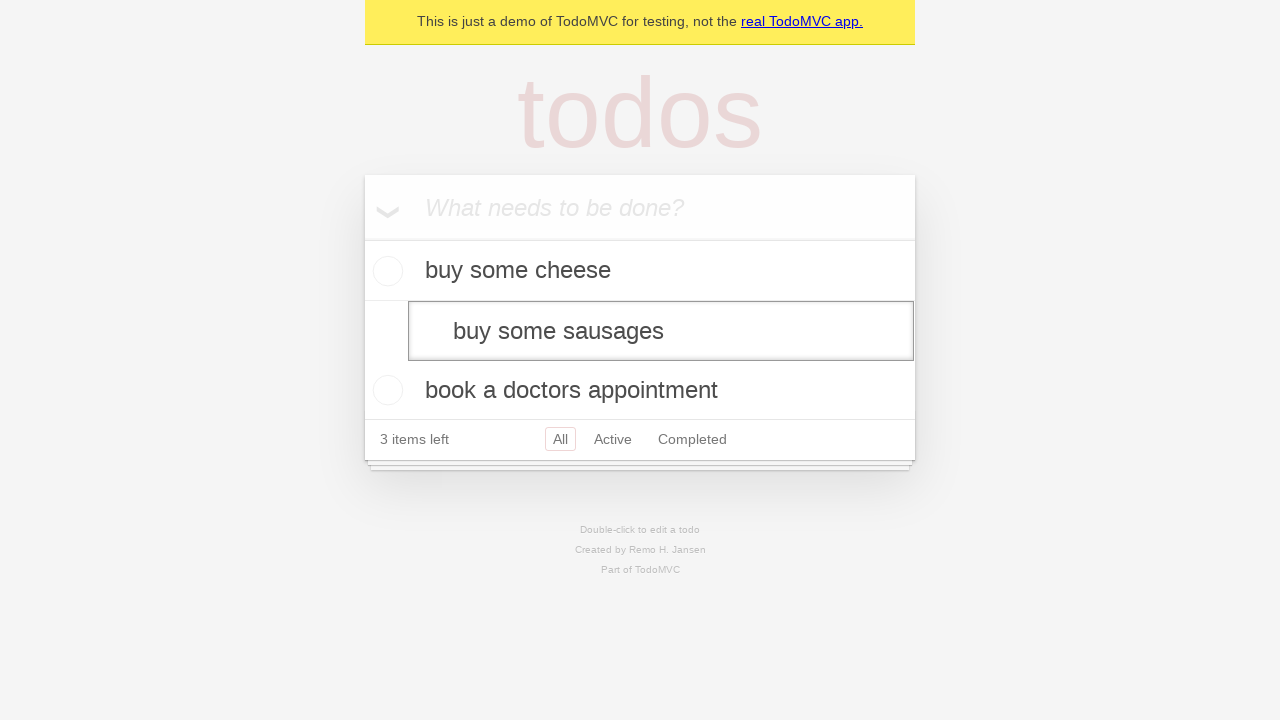

Pressed Enter to save edited todo text with trimmed whitespace on internal:testid=[data-testid="todo-item"s] >> nth=1 >> internal:role=textbox[nam
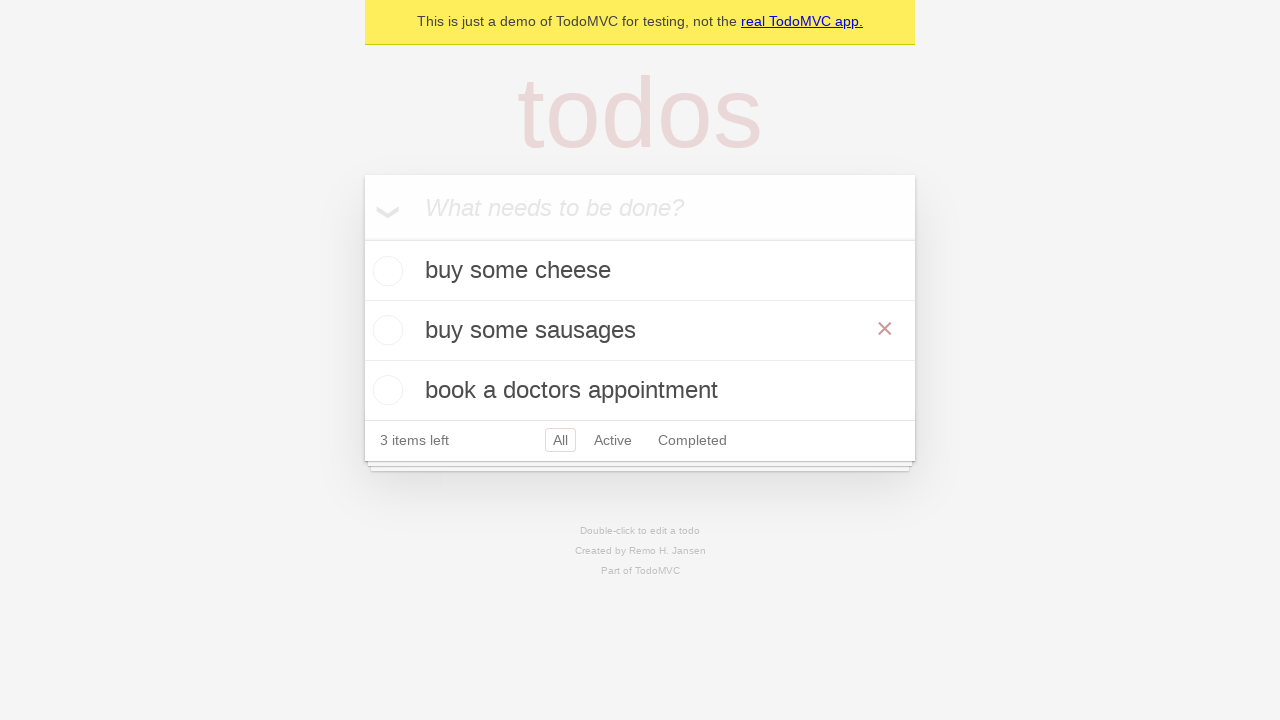

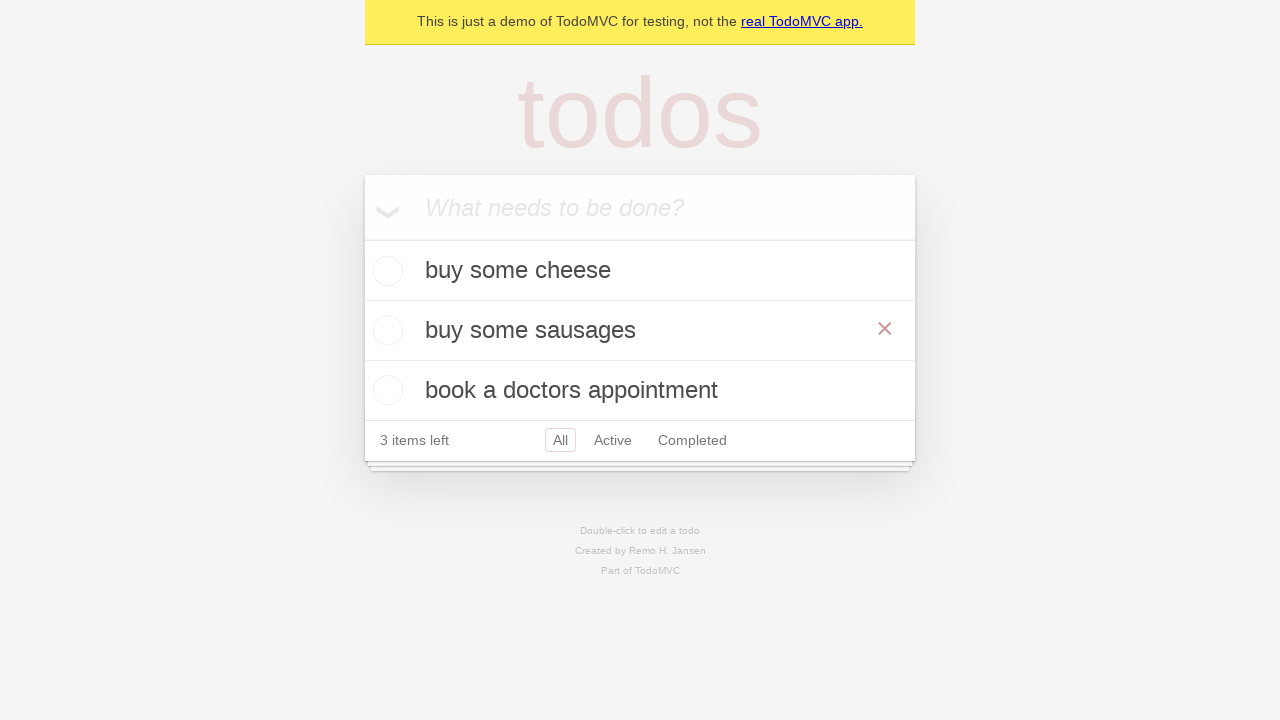